Navigates to OpenWeatherMap homepage and verifies the URL contains 'openweathermap'

Starting URL: https://openweathermap.org/

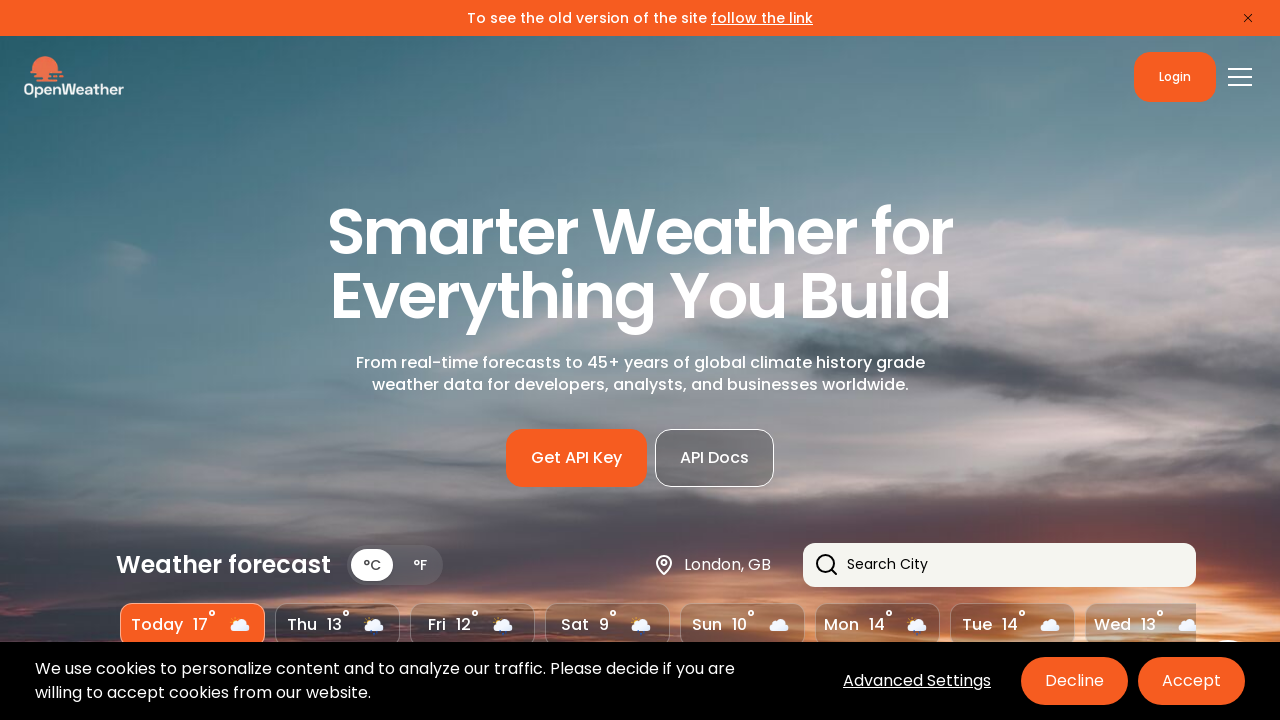

Navigated to OpenWeatherMap homepage
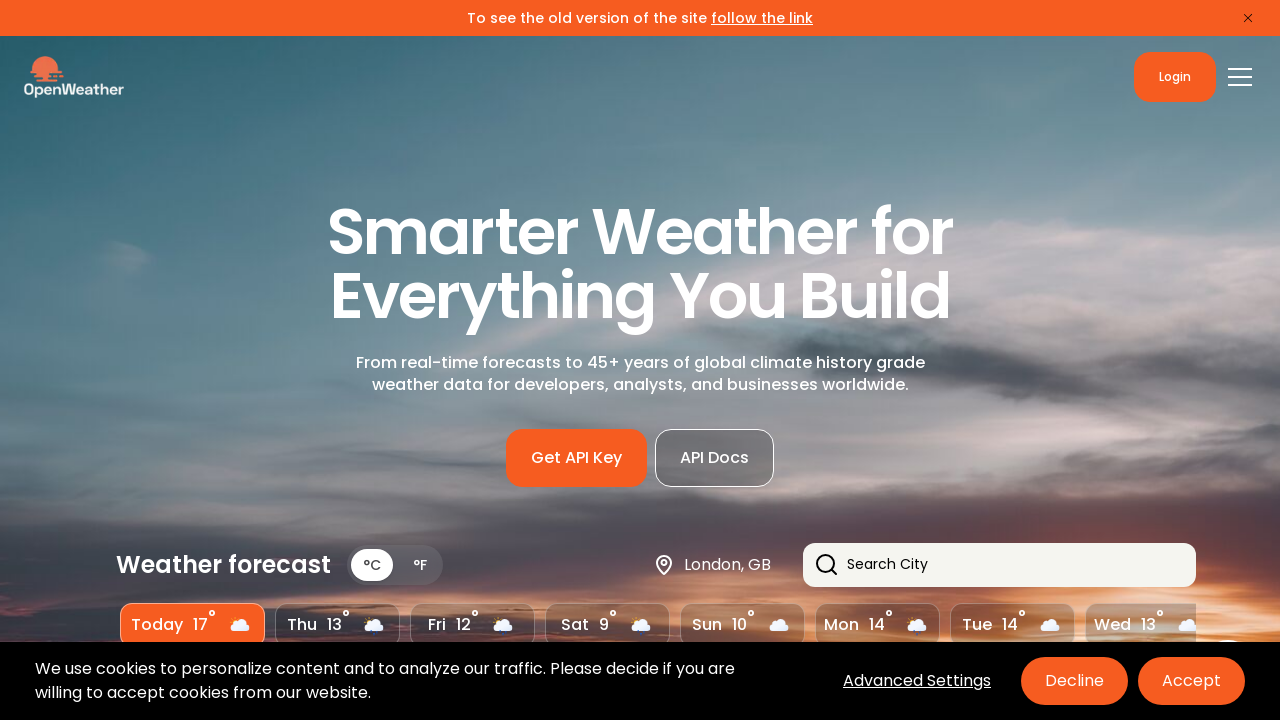

Verified that URL contains 'openweathermap'
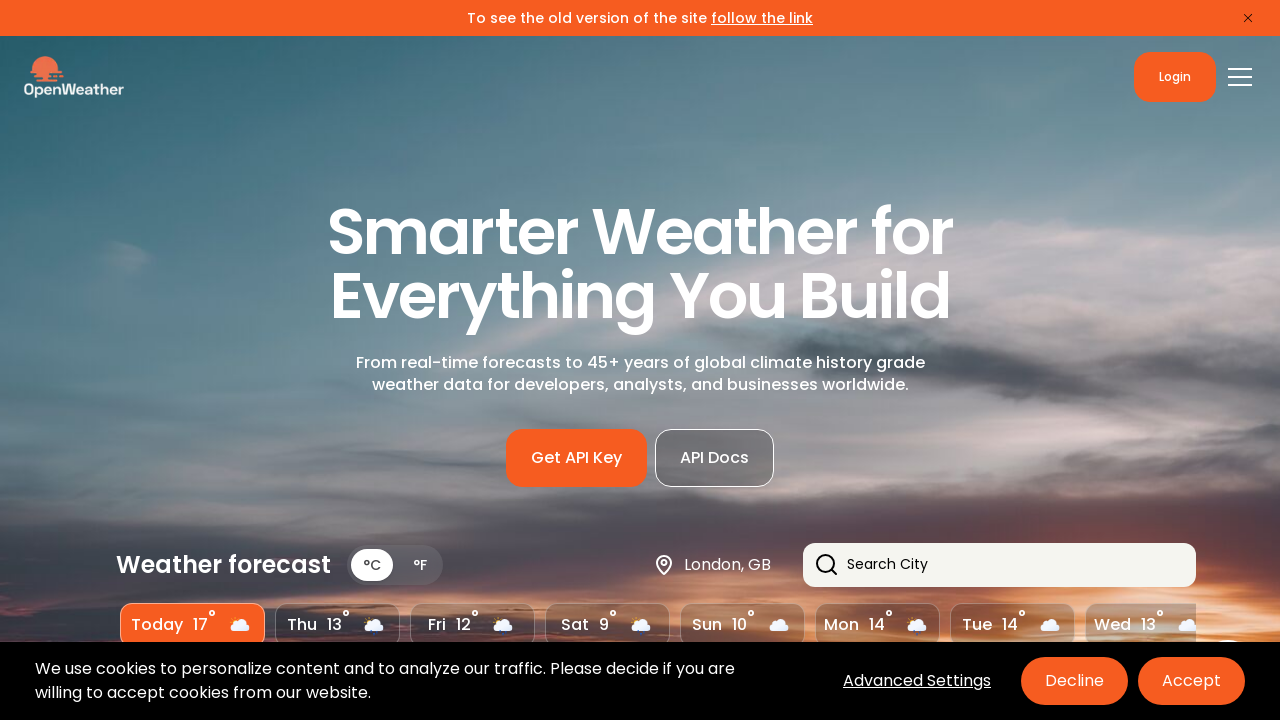

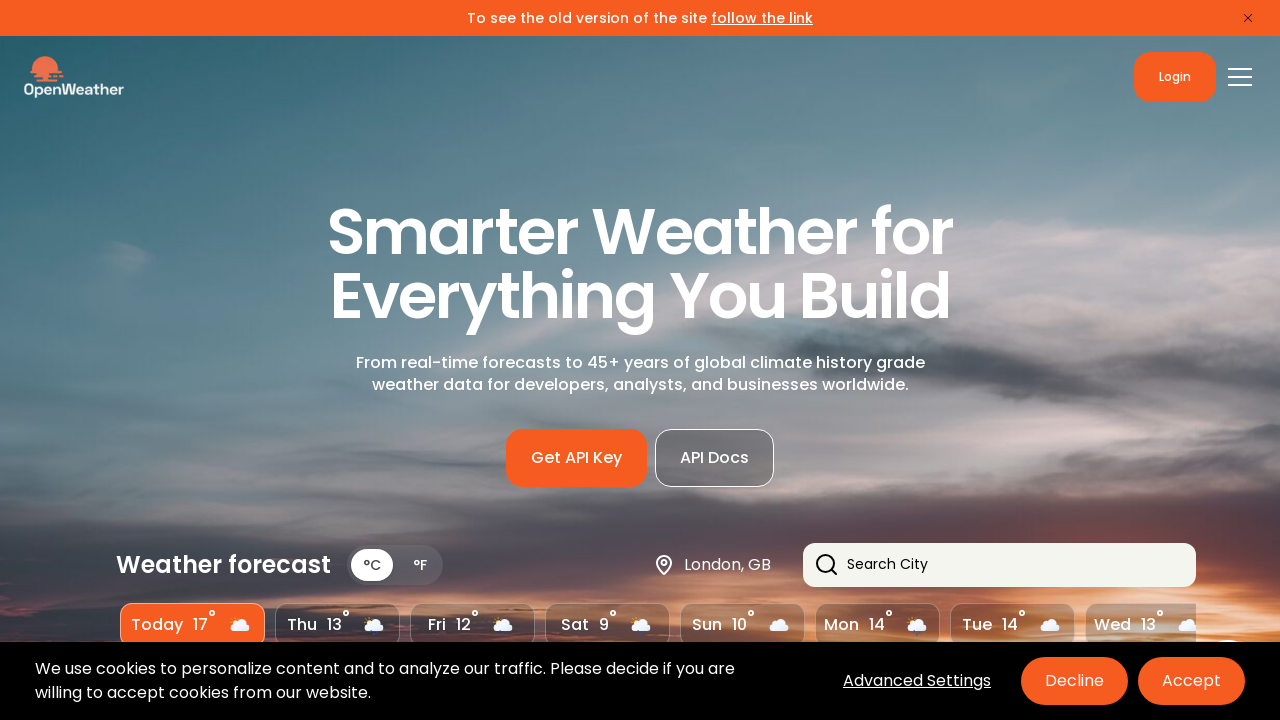